Tests displaying active items by clicking the Active filter link after marking an item complete.

Starting URL: https://demo.playwright.dev/todomvc

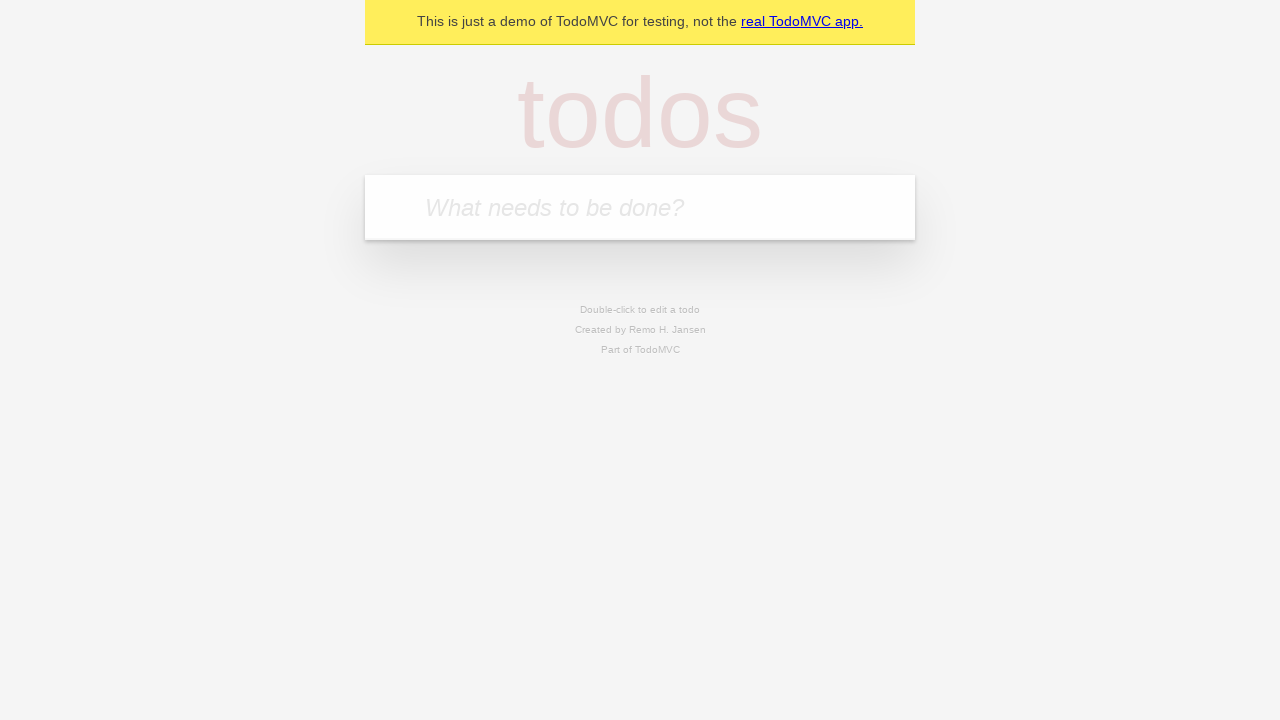

Filled todo input with 'buy some cheese' on internal:attr=[placeholder="What needs to be done?"i]
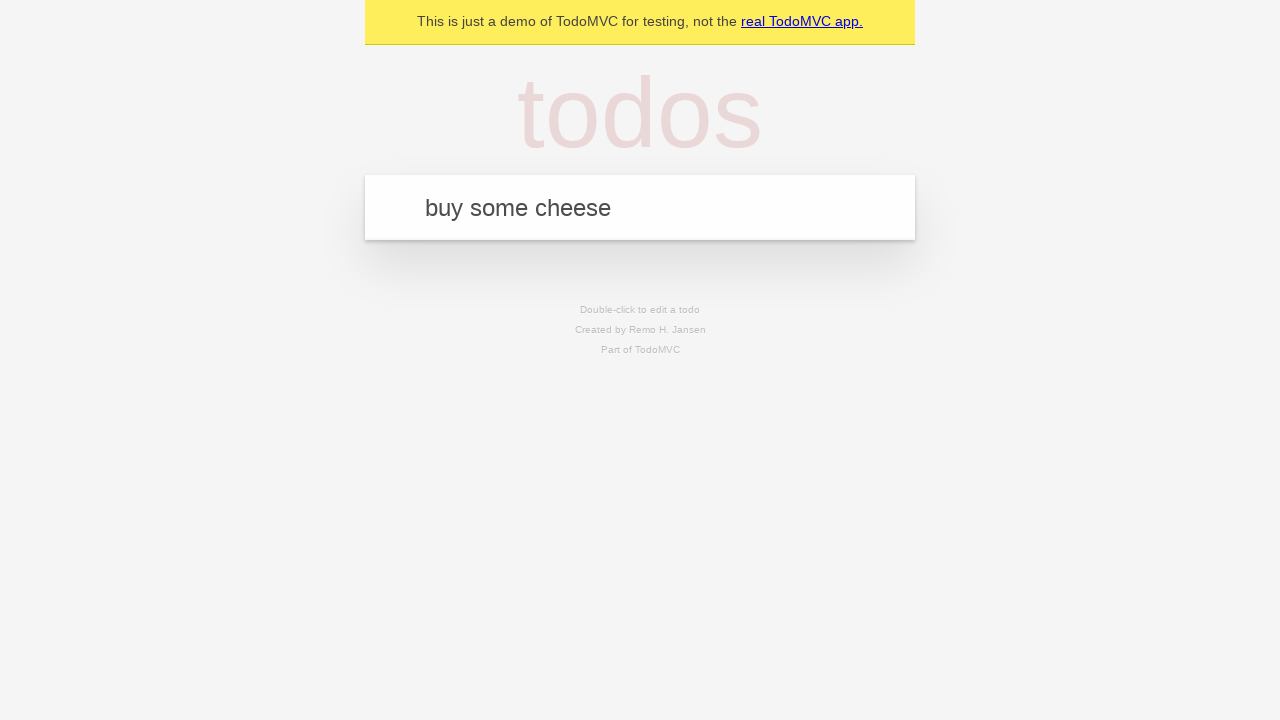

Pressed Enter to add 'buy some cheese' to the todo list on internal:attr=[placeholder="What needs to be done?"i]
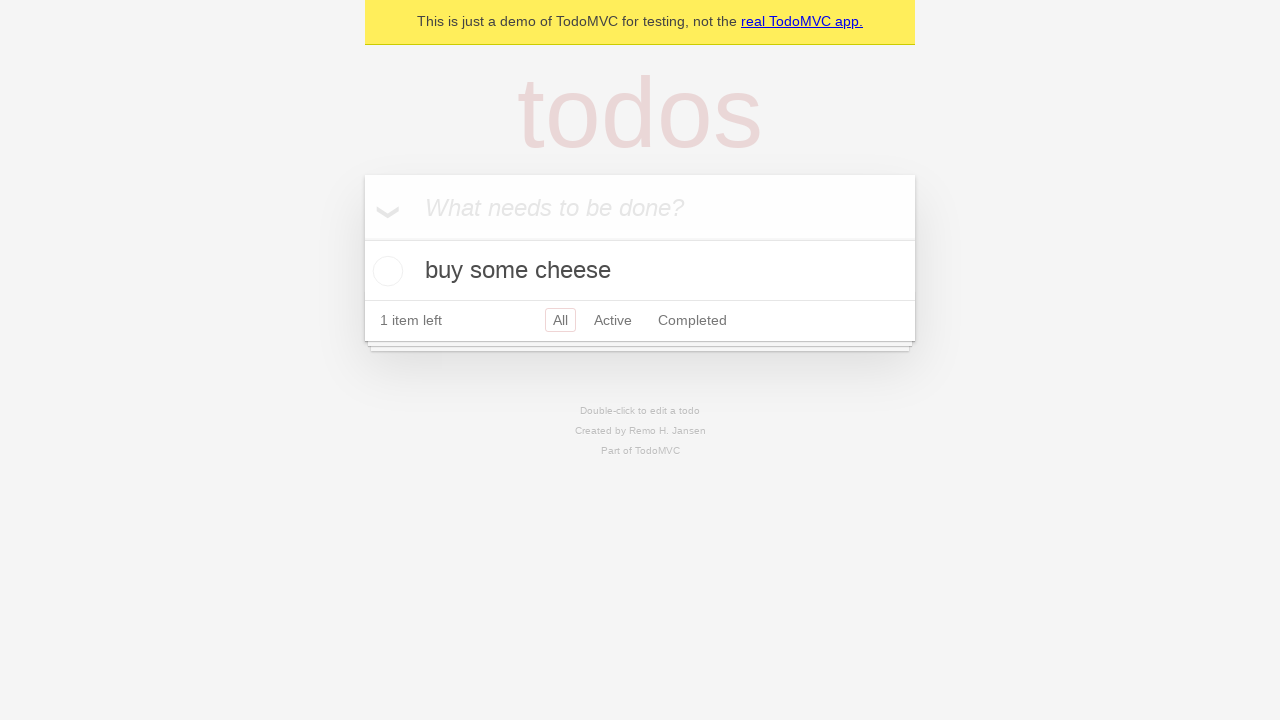

Filled todo input with 'feed the cat' on internal:attr=[placeholder="What needs to be done?"i]
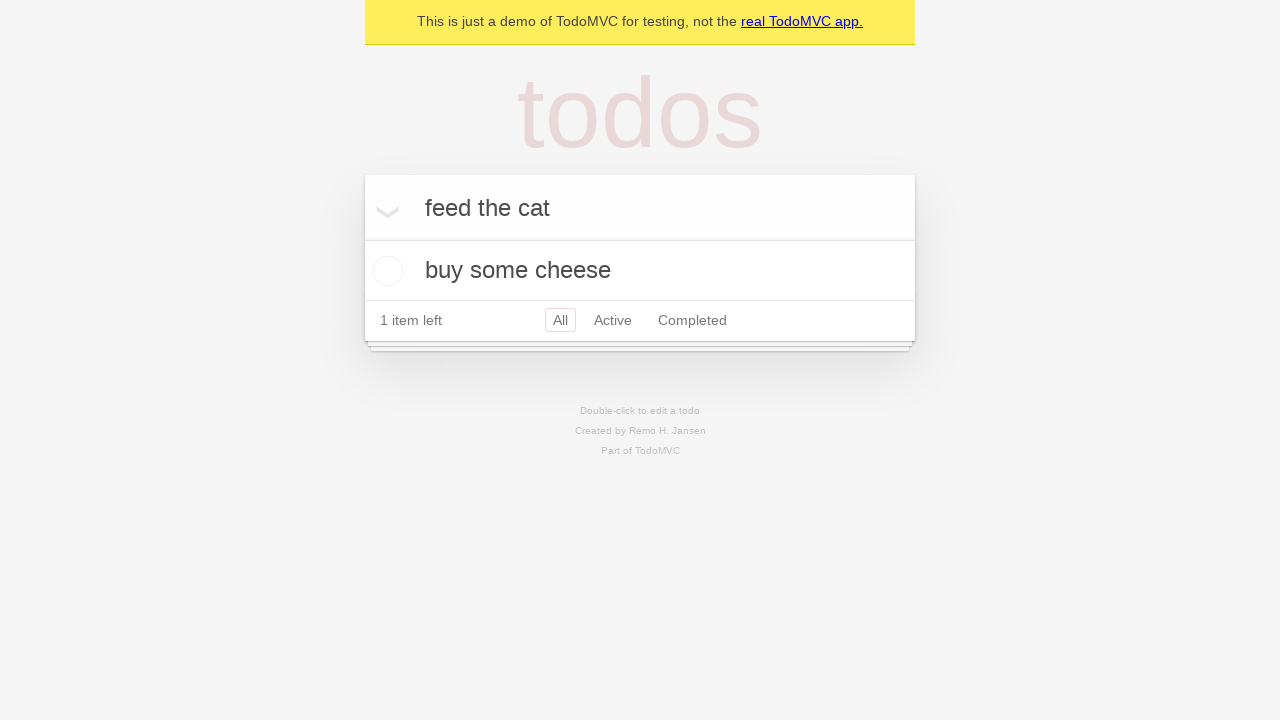

Pressed Enter to add 'feed the cat' to the todo list on internal:attr=[placeholder="What needs to be done?"i]
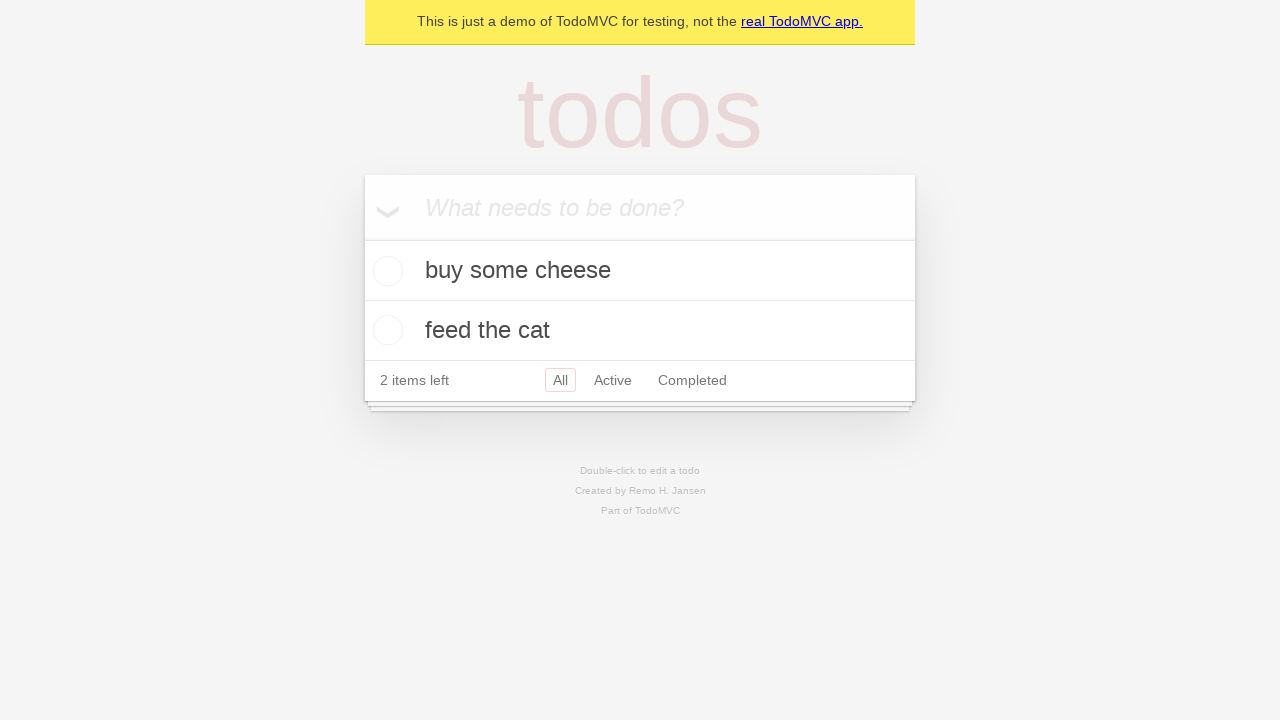

Filled todo input with 'book a doctors appointment' on internal:attr=[placeholder="What needs to be done?"i]
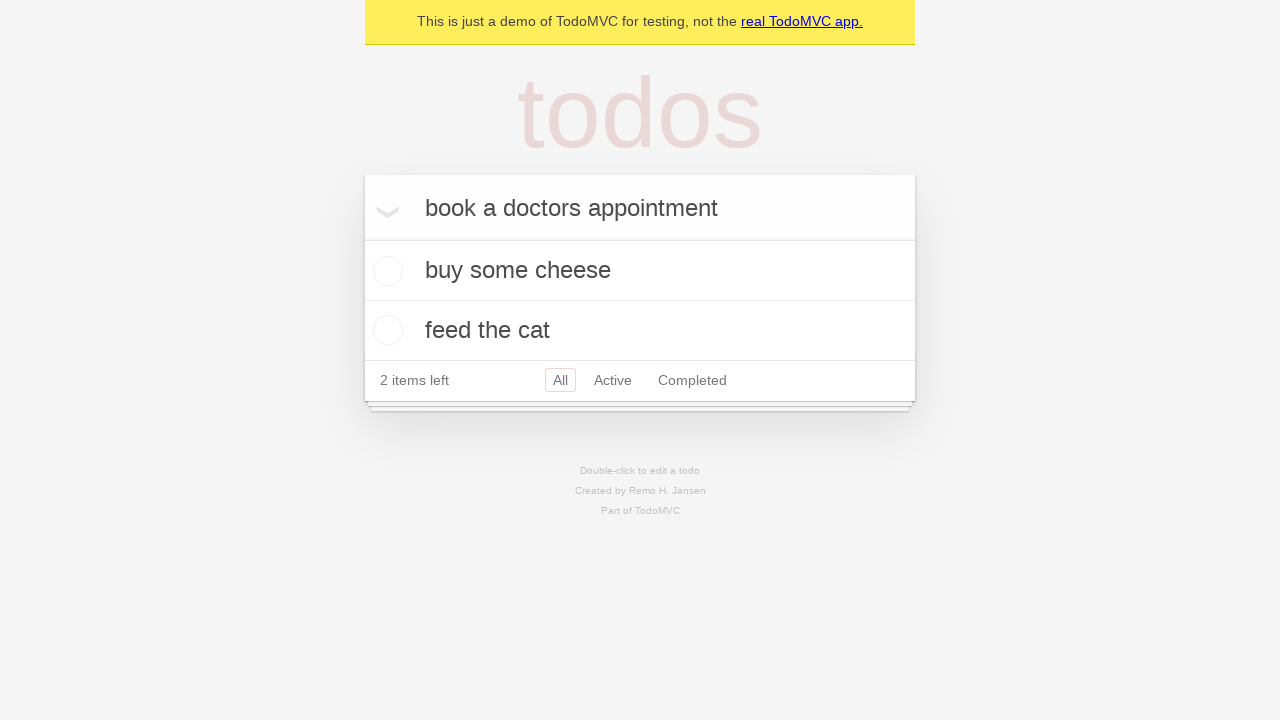

Pressed Enter to add 'book a doctors appointment' to the todo list on internal:attr=[placeholder="What needs to be done?"i]
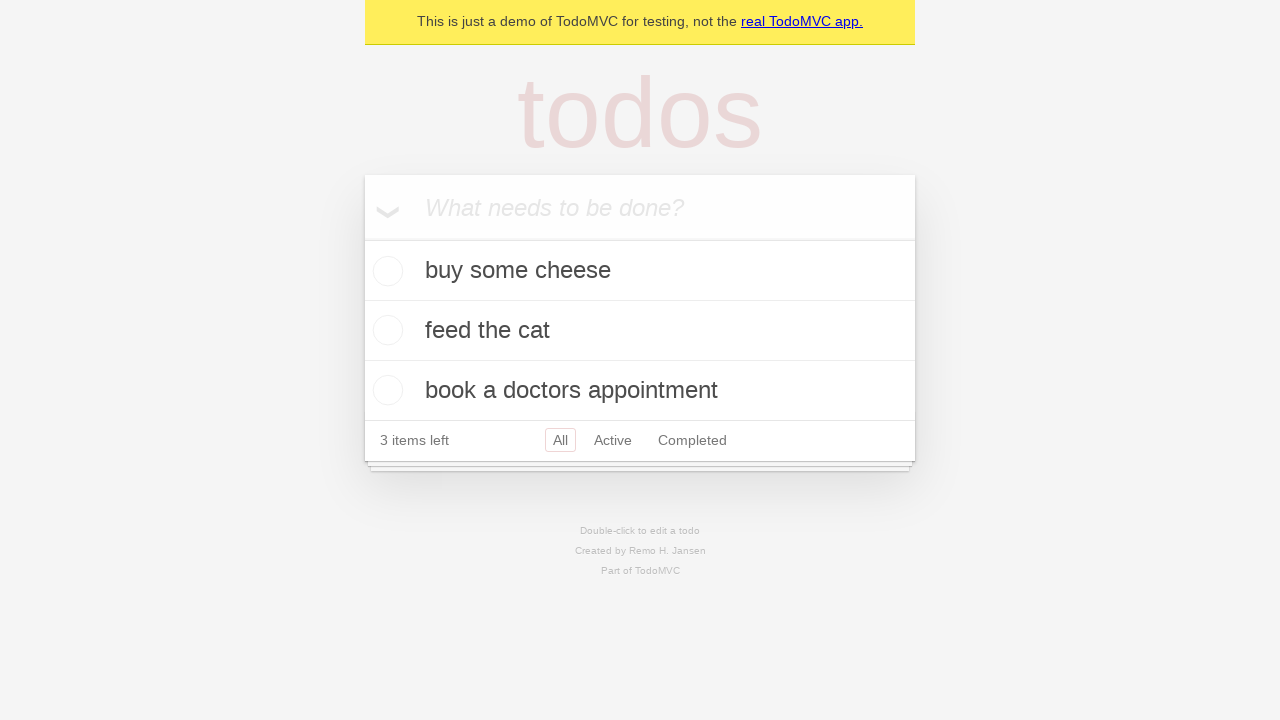

Checked the second todo item (feed the cat) as complete at (385, 330) on internal:testid=[data-testid="todo-item"s] >> nth=1 >> internal:role=checkbox
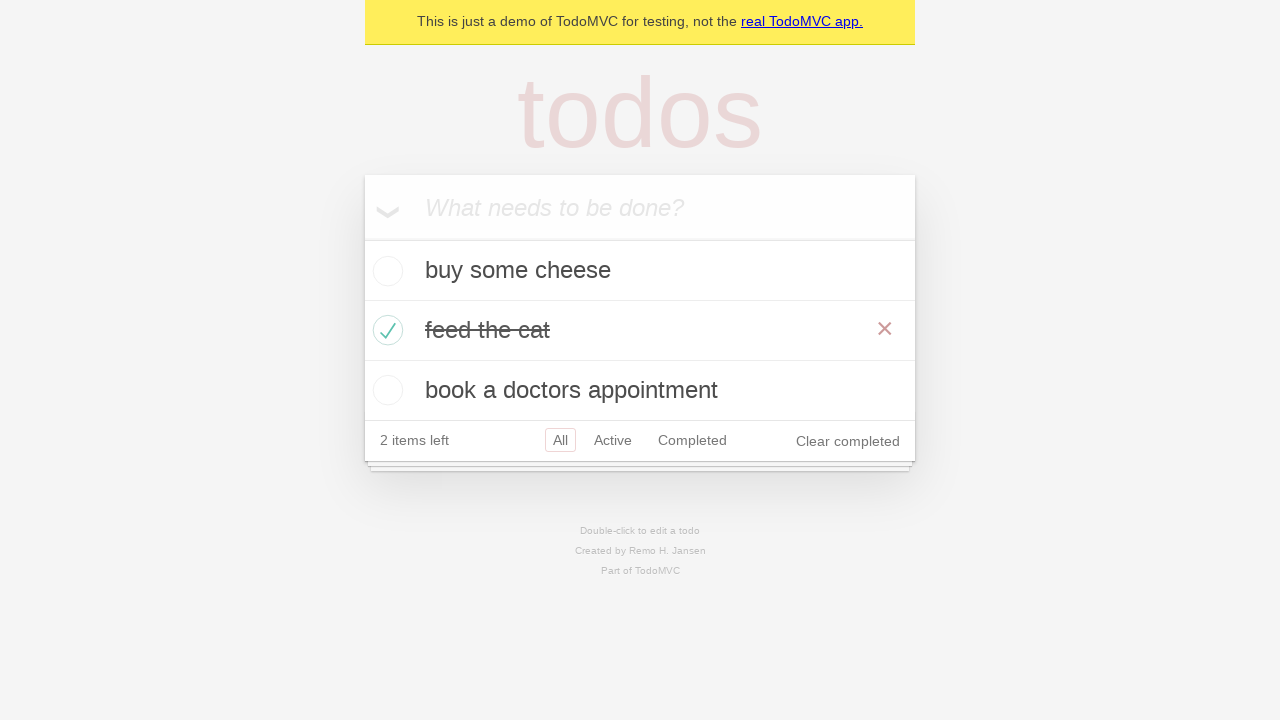

Clicked the Active filter link to display only active items at (613, 440) on internal:role=link[name="Active"i]
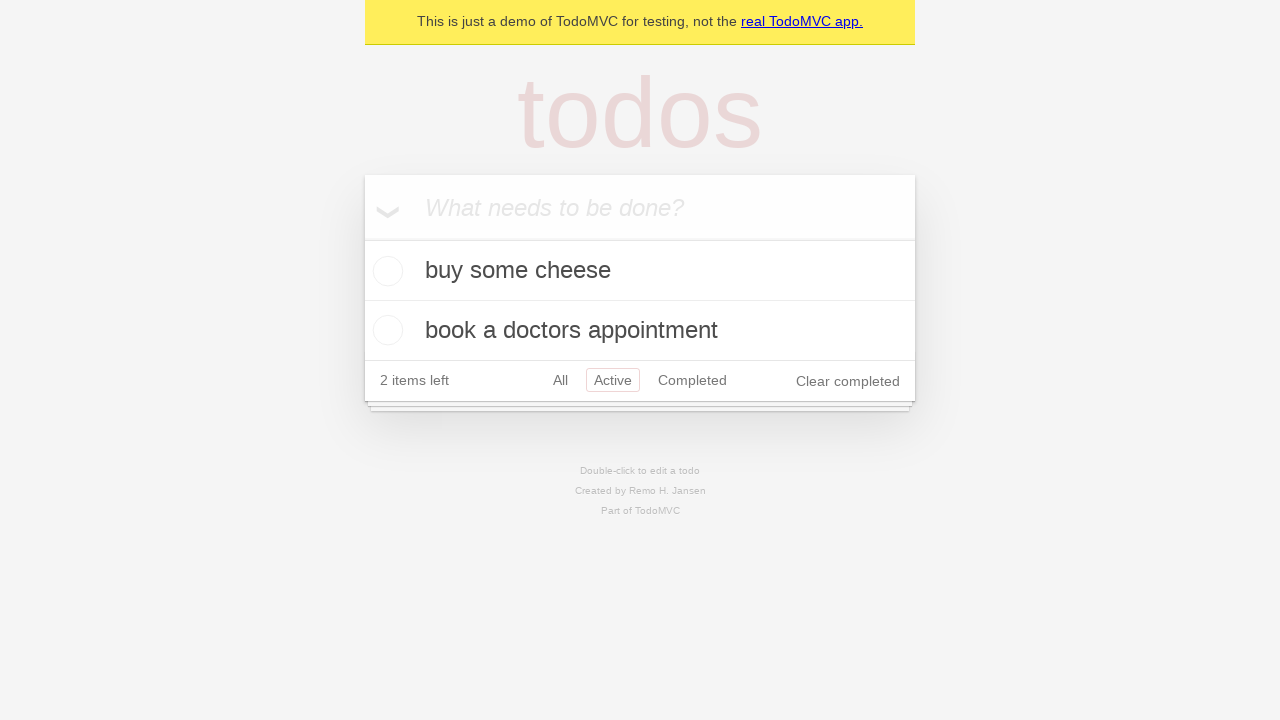

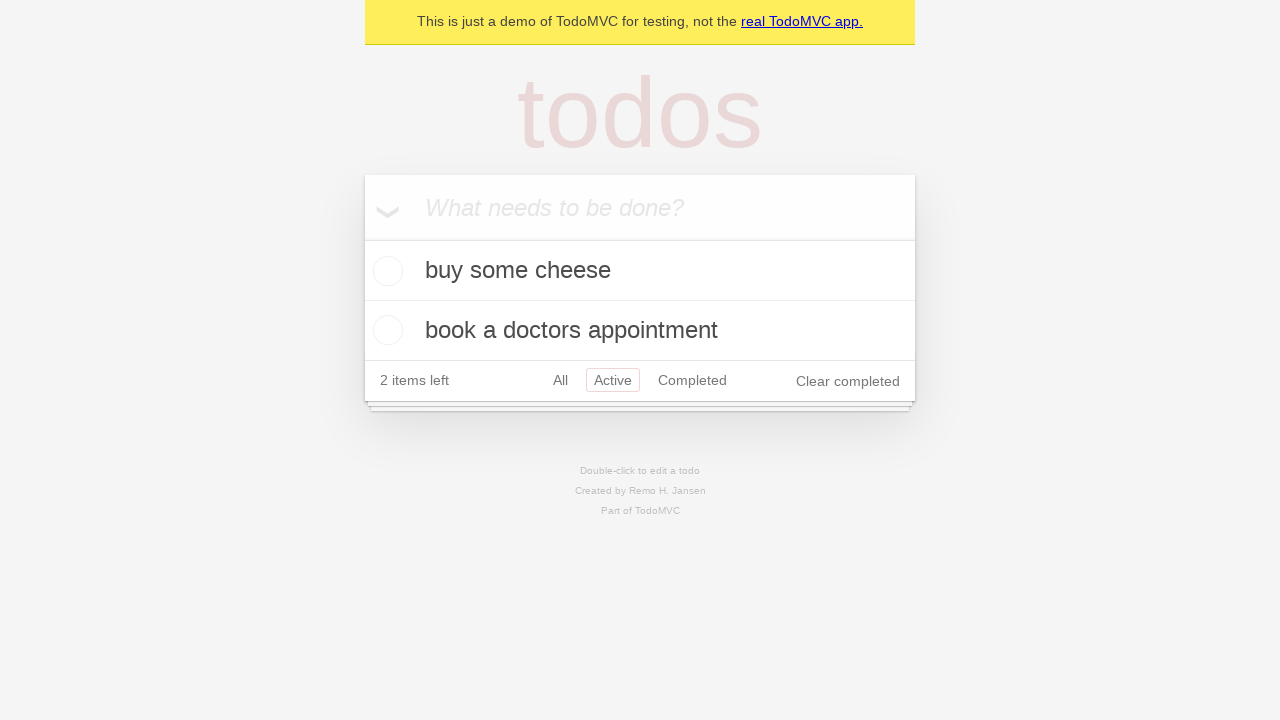